Clicks on the team submenu link and verifies the names of the three team members

Starting URL: http://www.99-bottles-of-beer.net

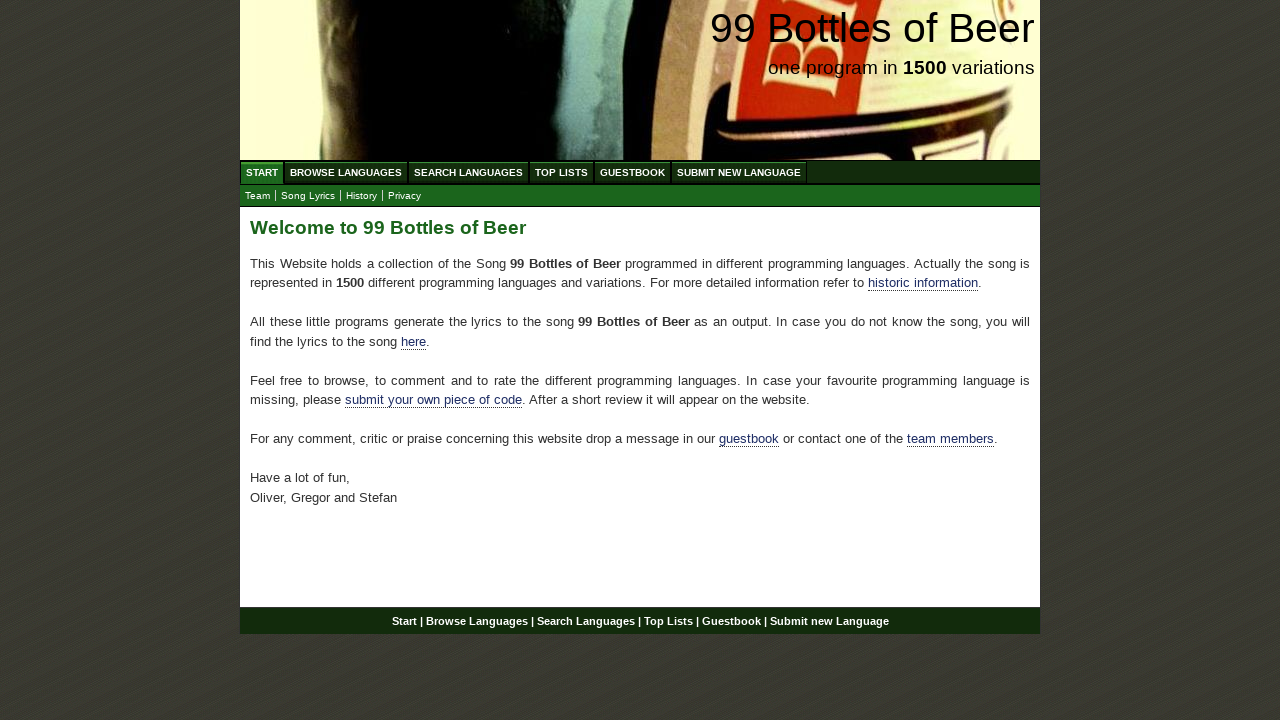

Clicked on team submenu link at (258, 196) on xpath=//body/div[@id='wrap']/div[@id='navigation']/ul[@id='submenu']/li/a[@href=
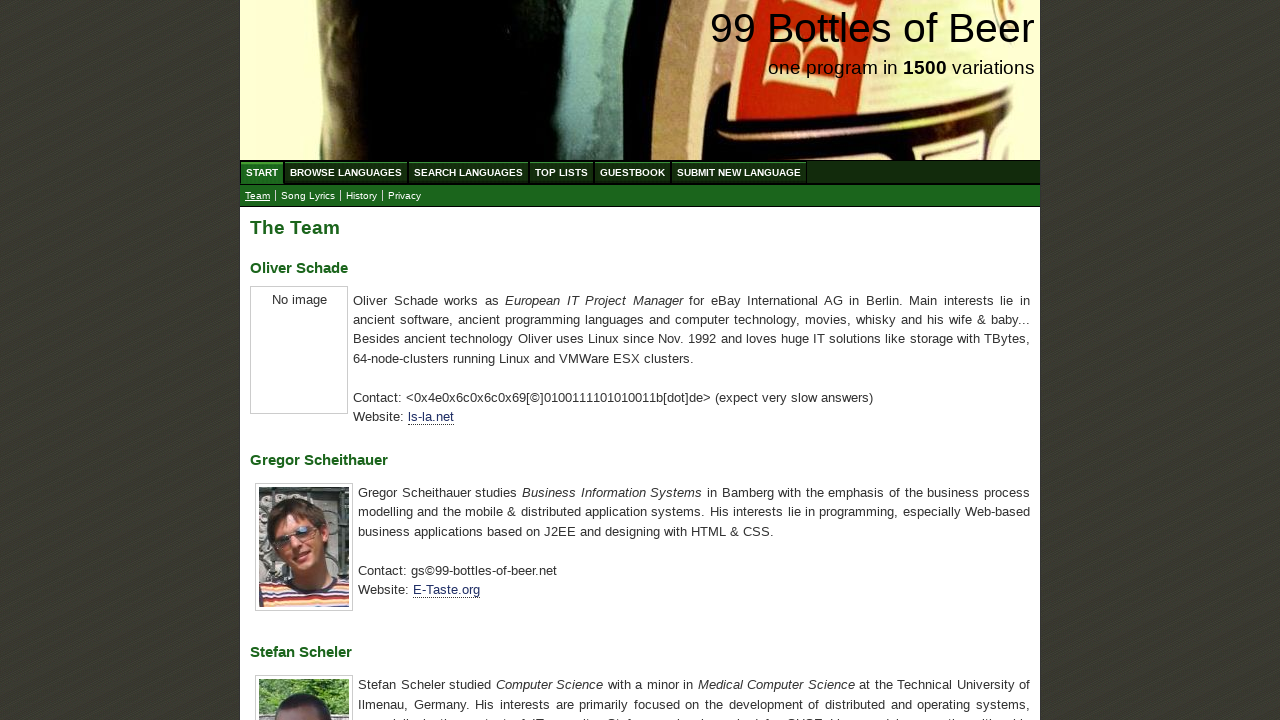

Located Oliver Schade team member element
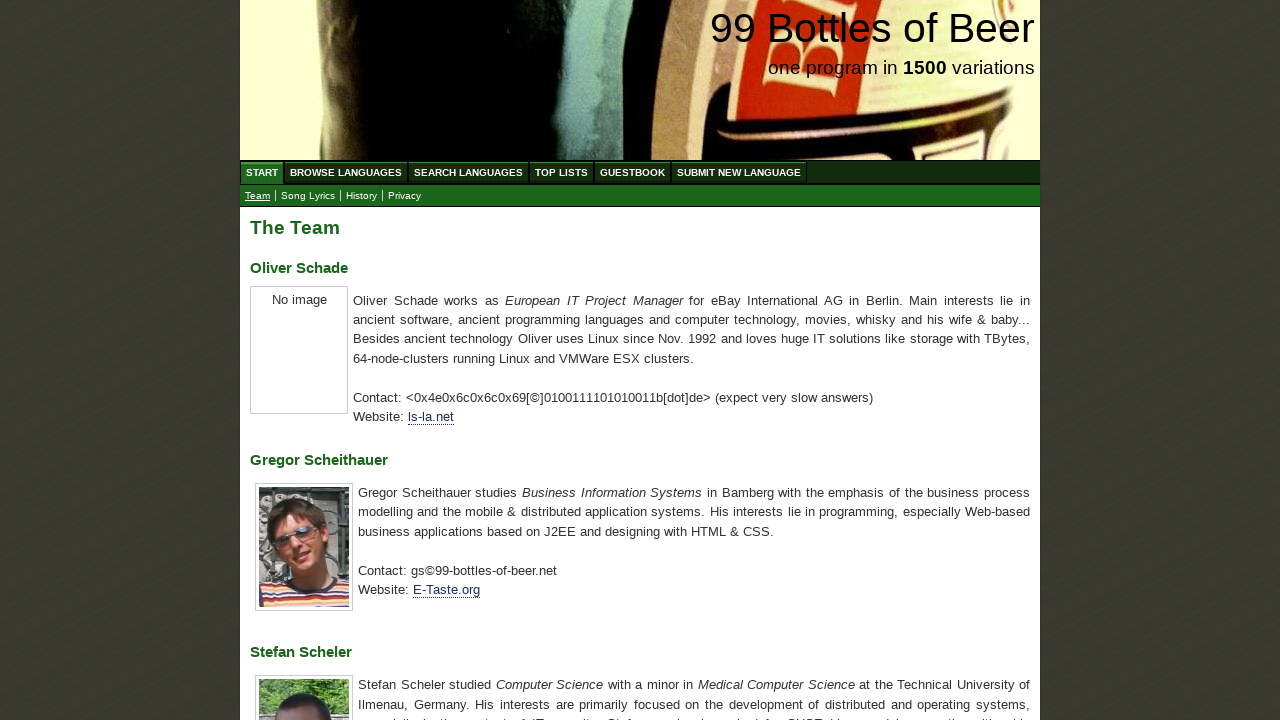

Verified Oliver Schade name matches expected value
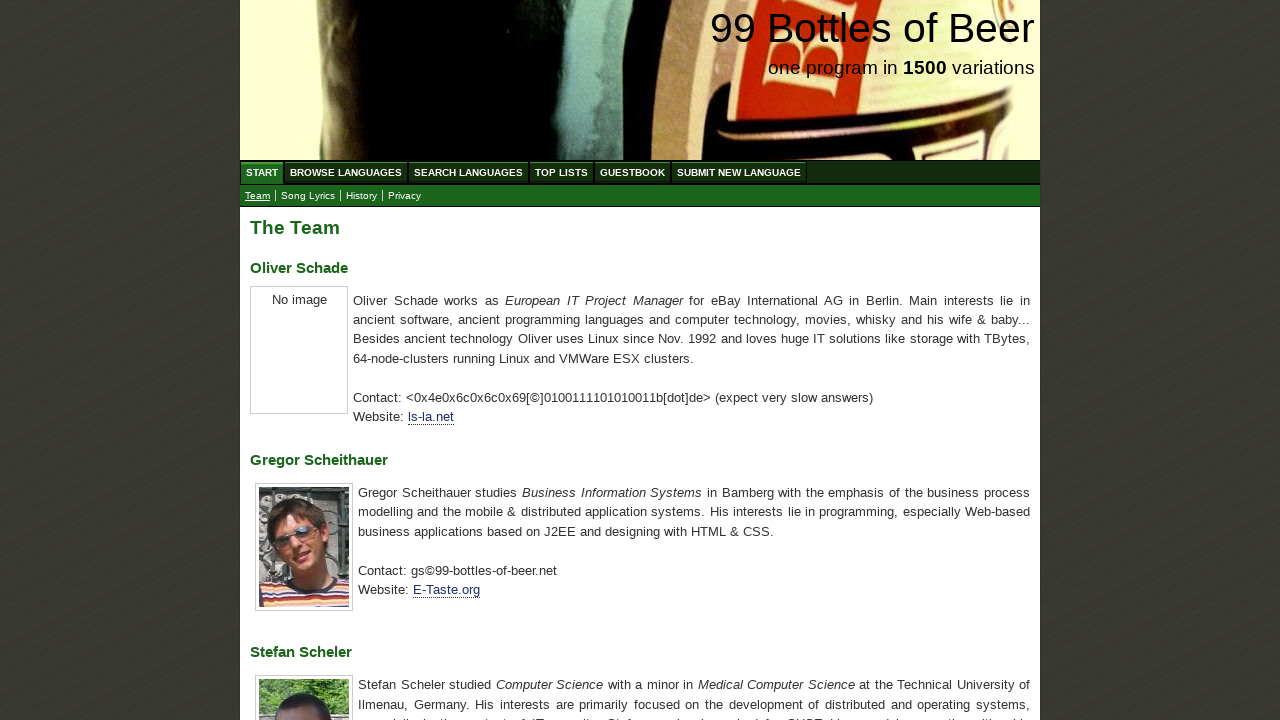

Located Gregor Scheithauer team member element
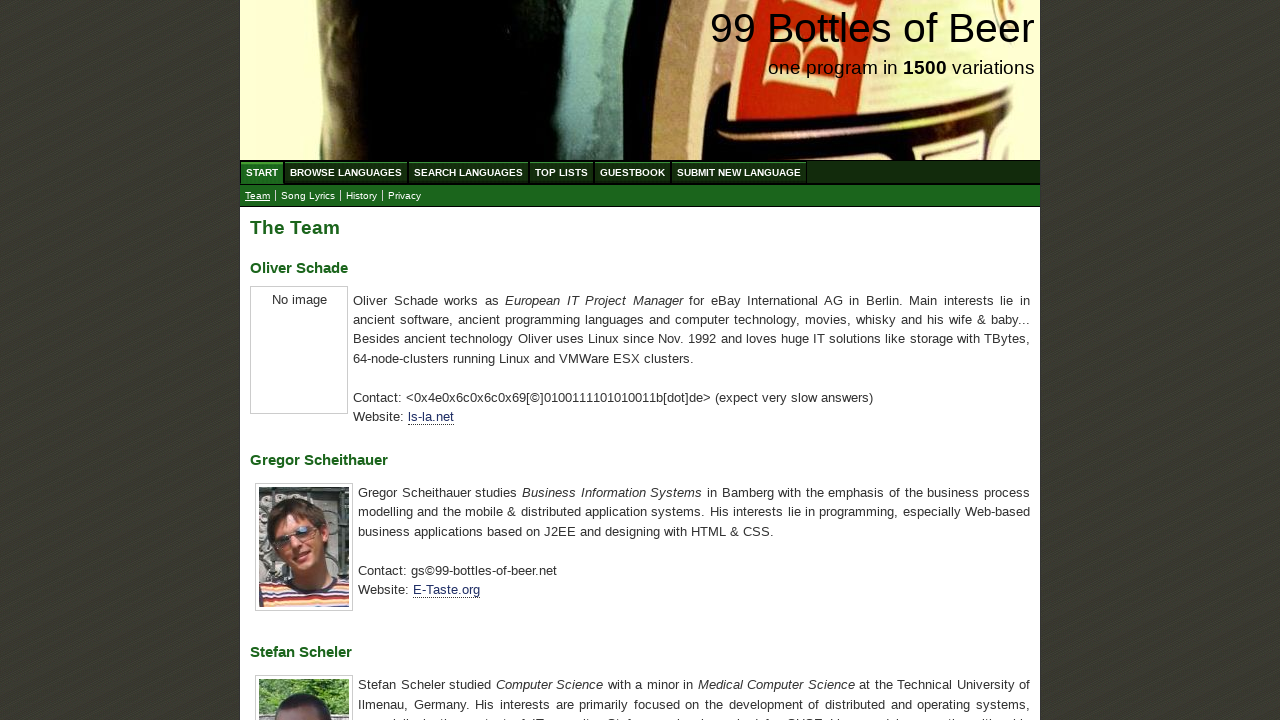

Verified Gregor Scheithauer name matches expected value
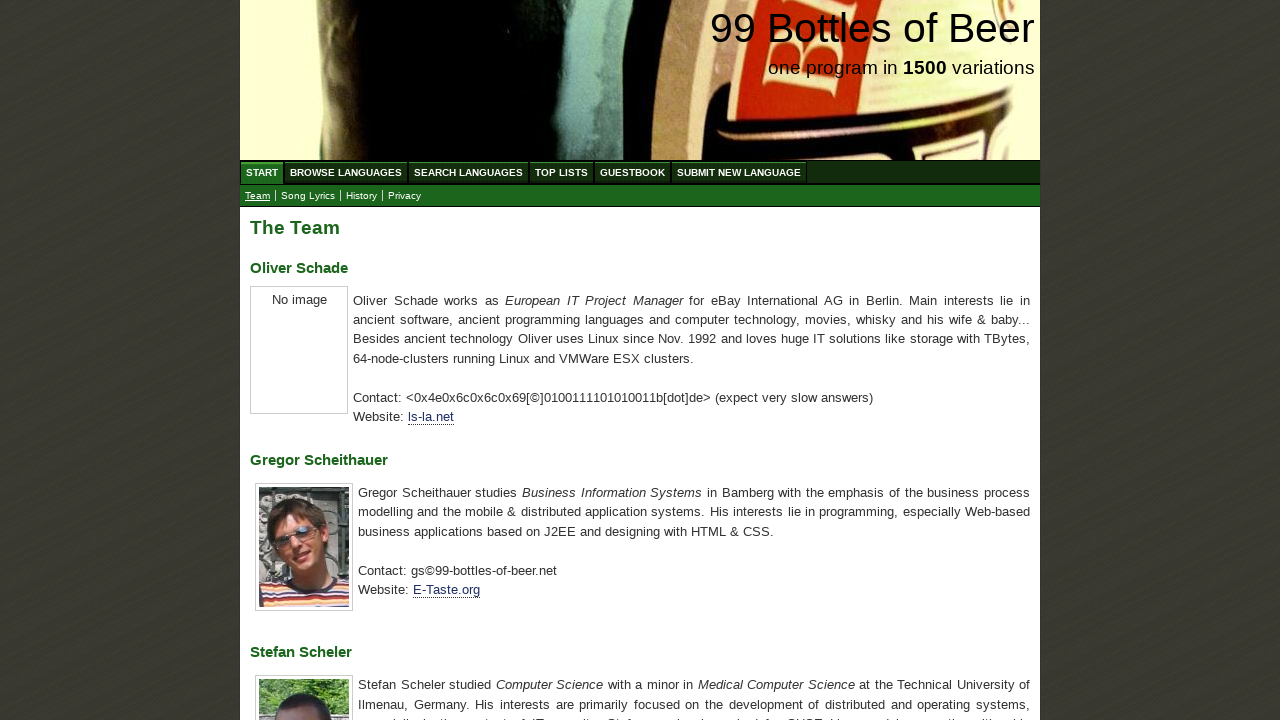

Located Stefan Scheler team member element
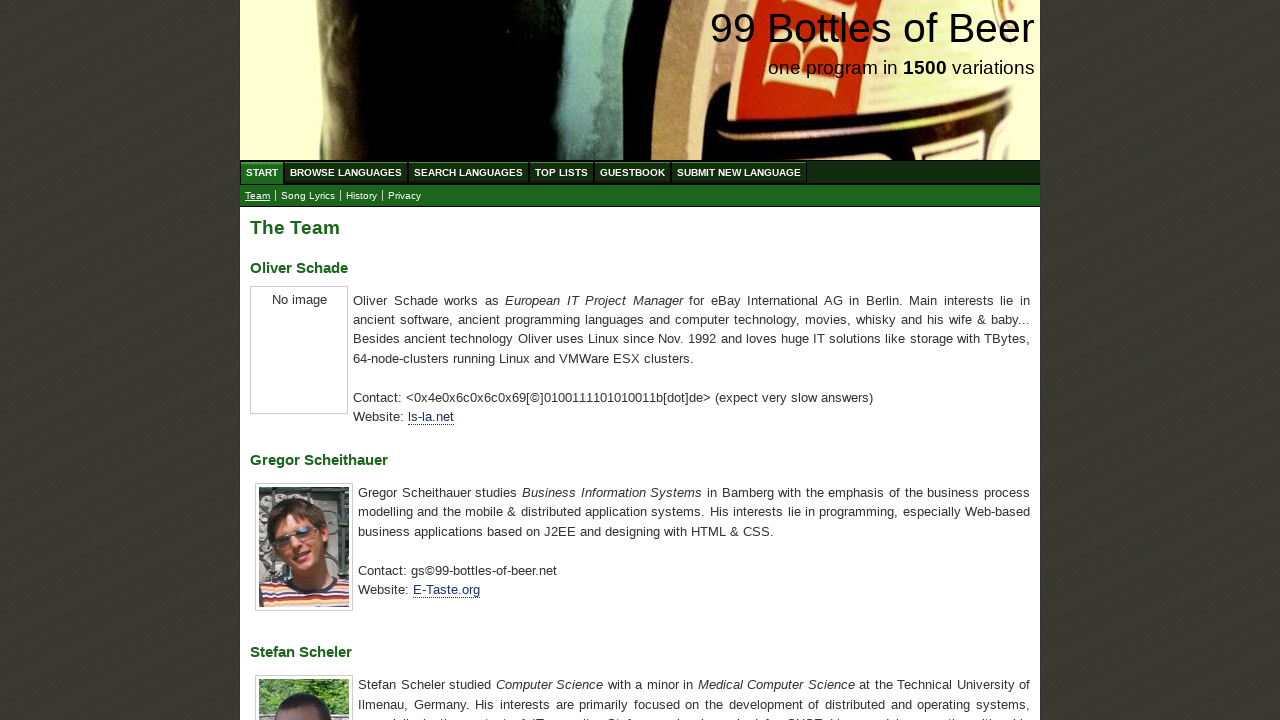

Verified Stefan Scheler name matches expected value
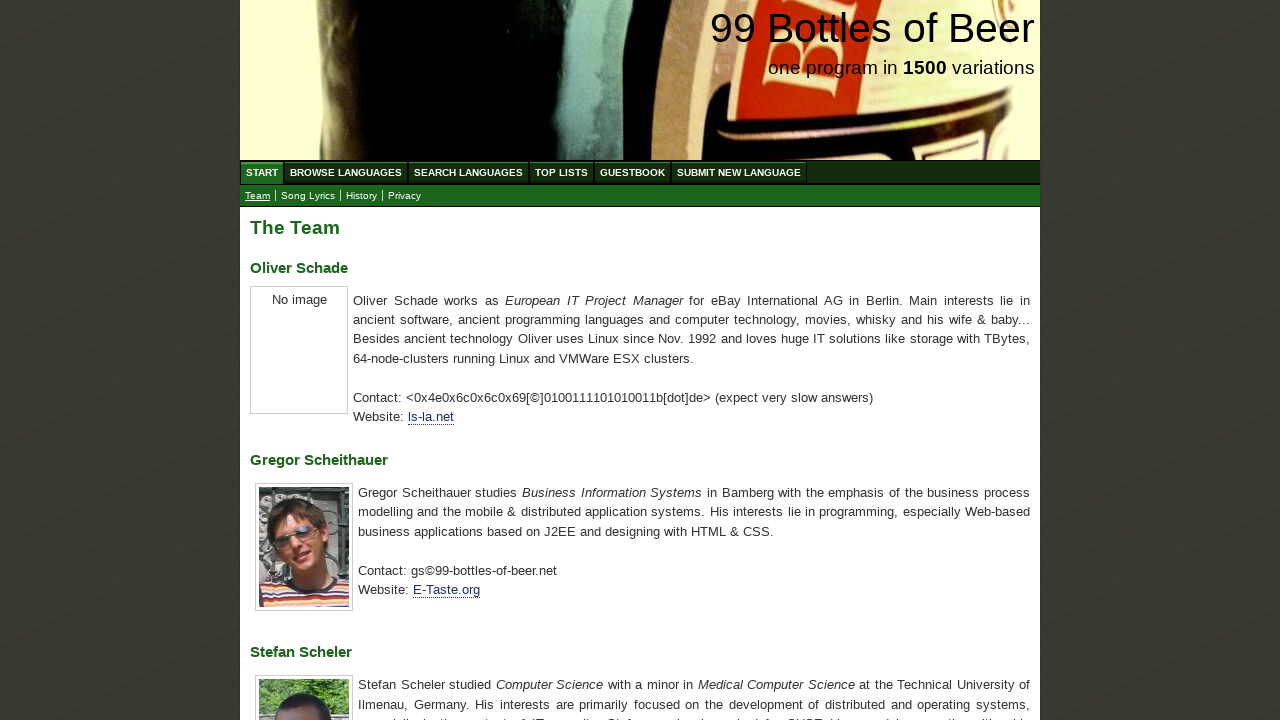

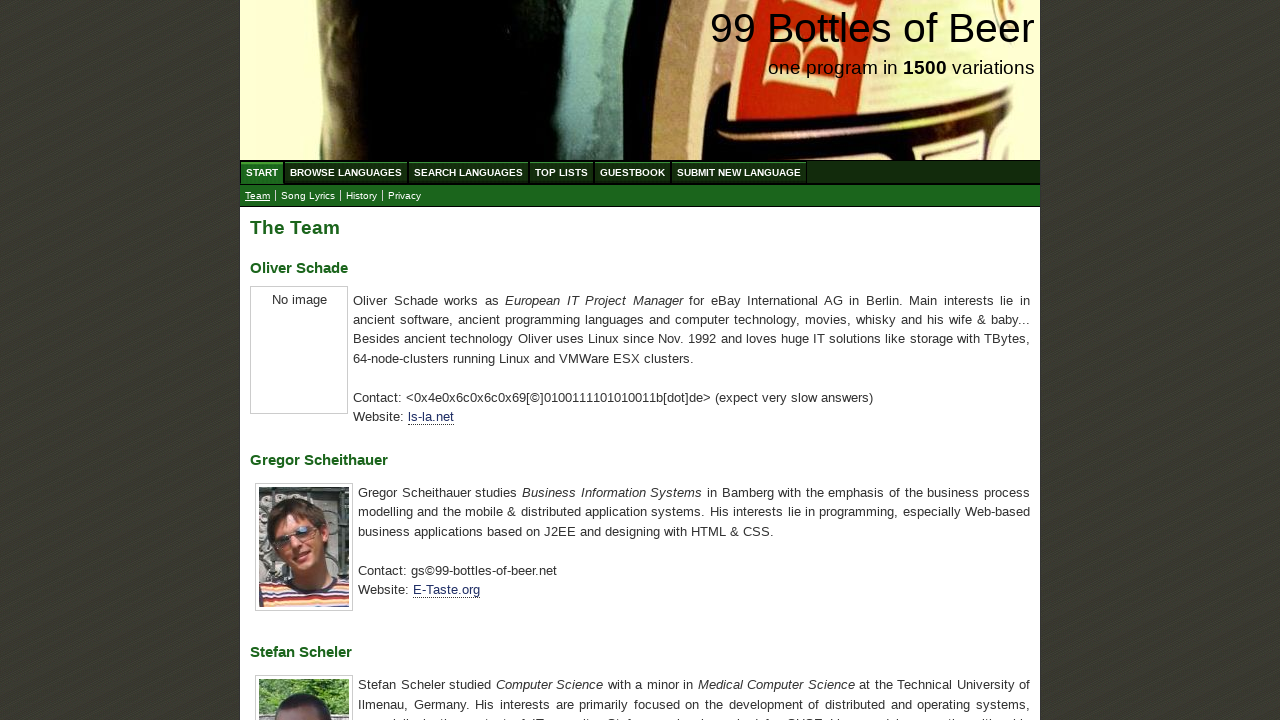